Tests entering a date directly into the date text box by typing the date string

Starting URL: https://kristinek.github.io/site/examples/actions

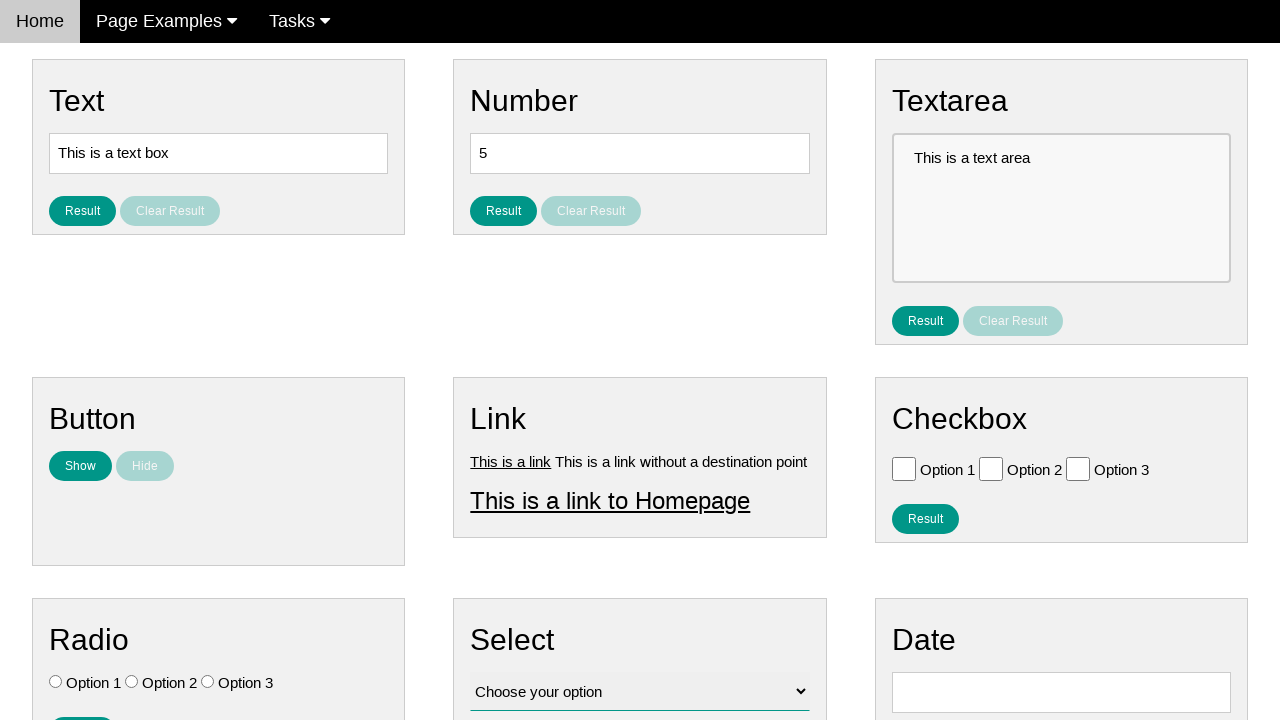

Cleared the date input field on #vfb-8
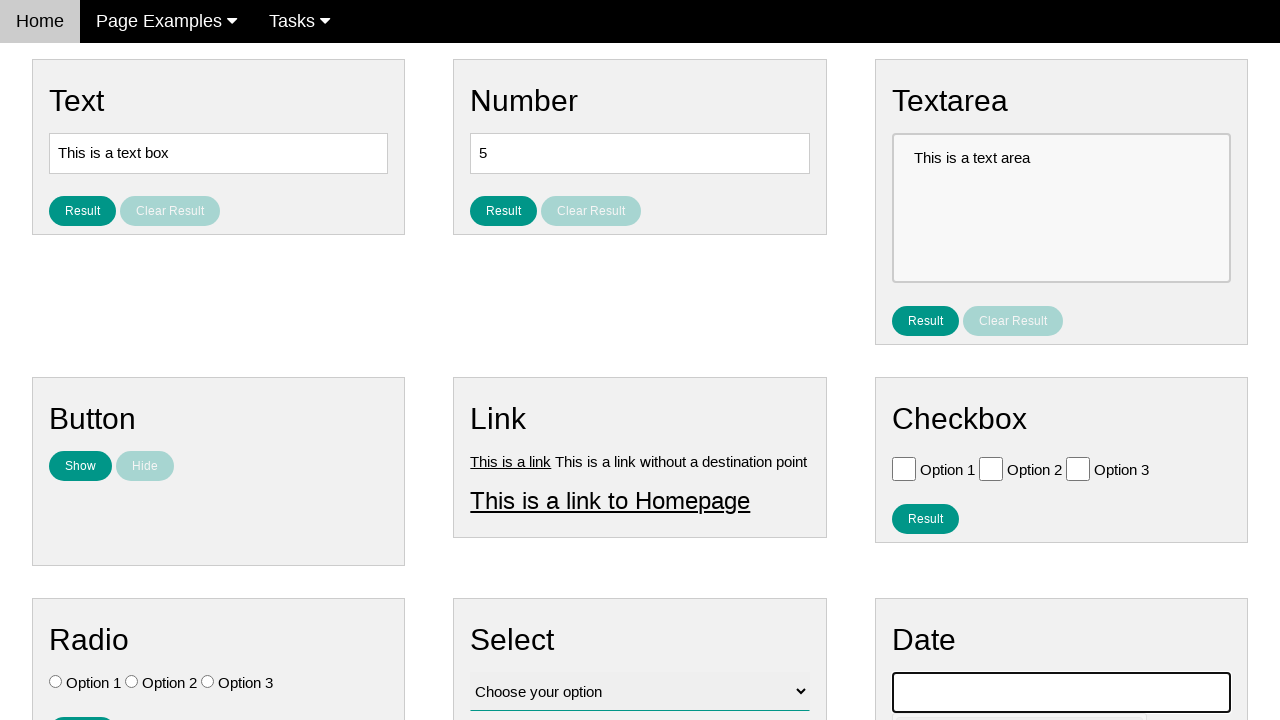

Entered date '05/02/1959' directly into the date text box on #vfb-8
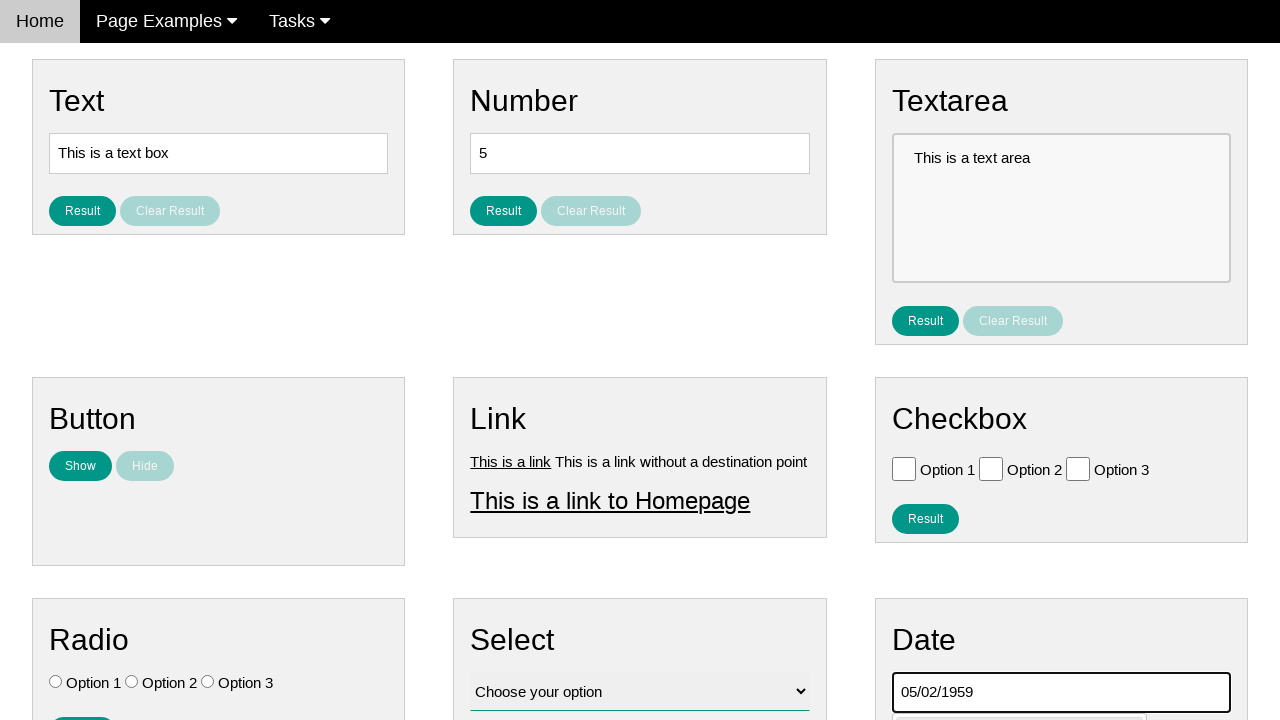

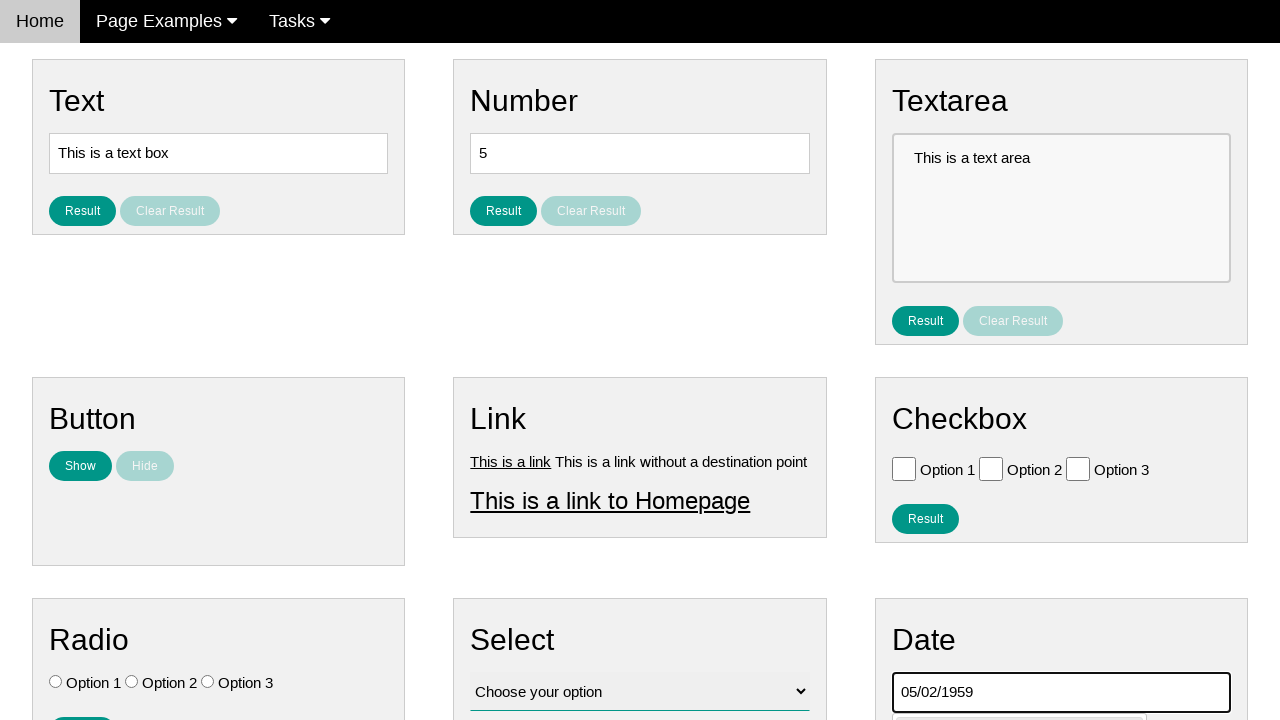